Tests keyboard interactions on Pepperfry website by typing "Table" into the search box using shift key to capitalize the first letter

Starting URL: https://www.pepperfry.com/

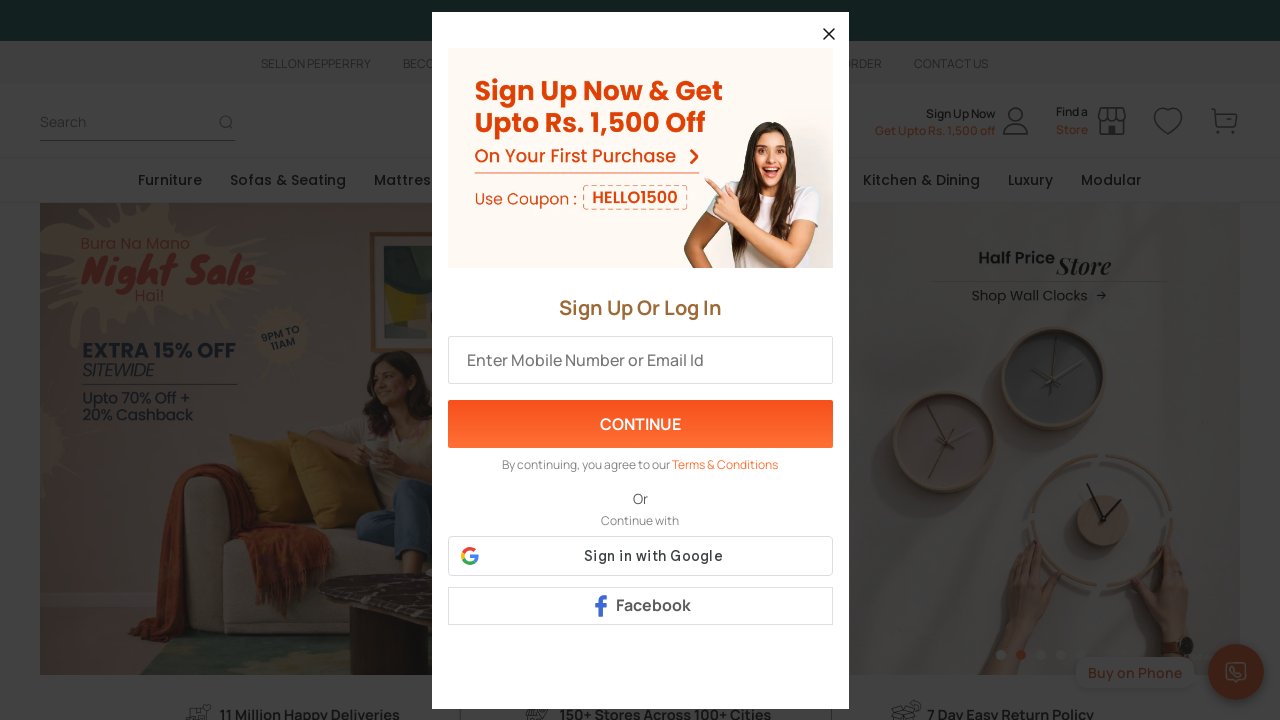

Waited for search box to be available
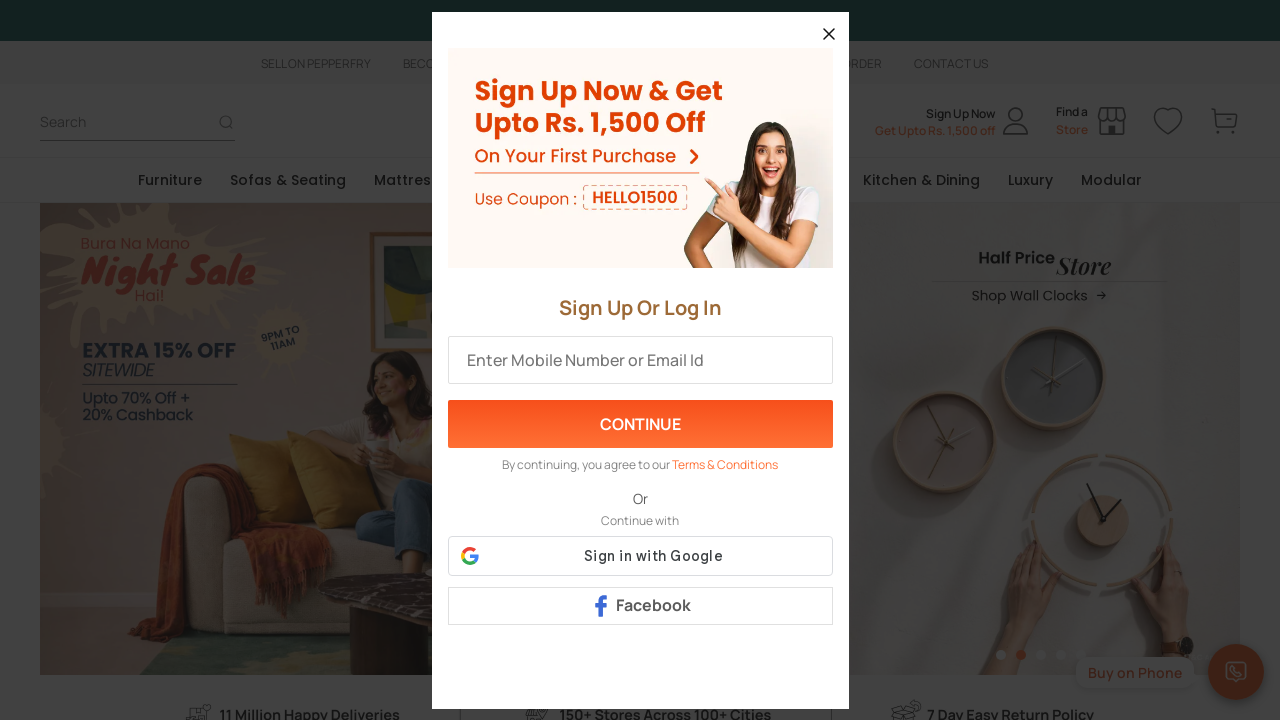

Pressed Shift key down
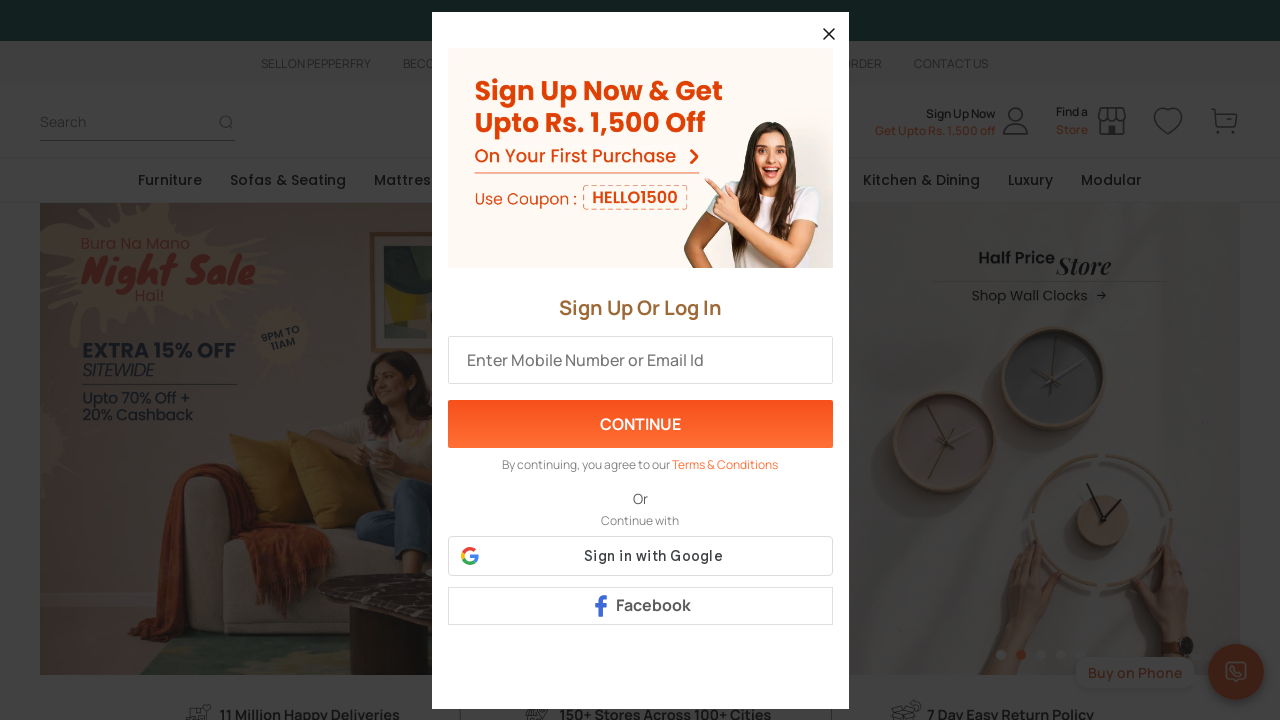

Pressed 'T' key with Shift held to type uppercase 'T'
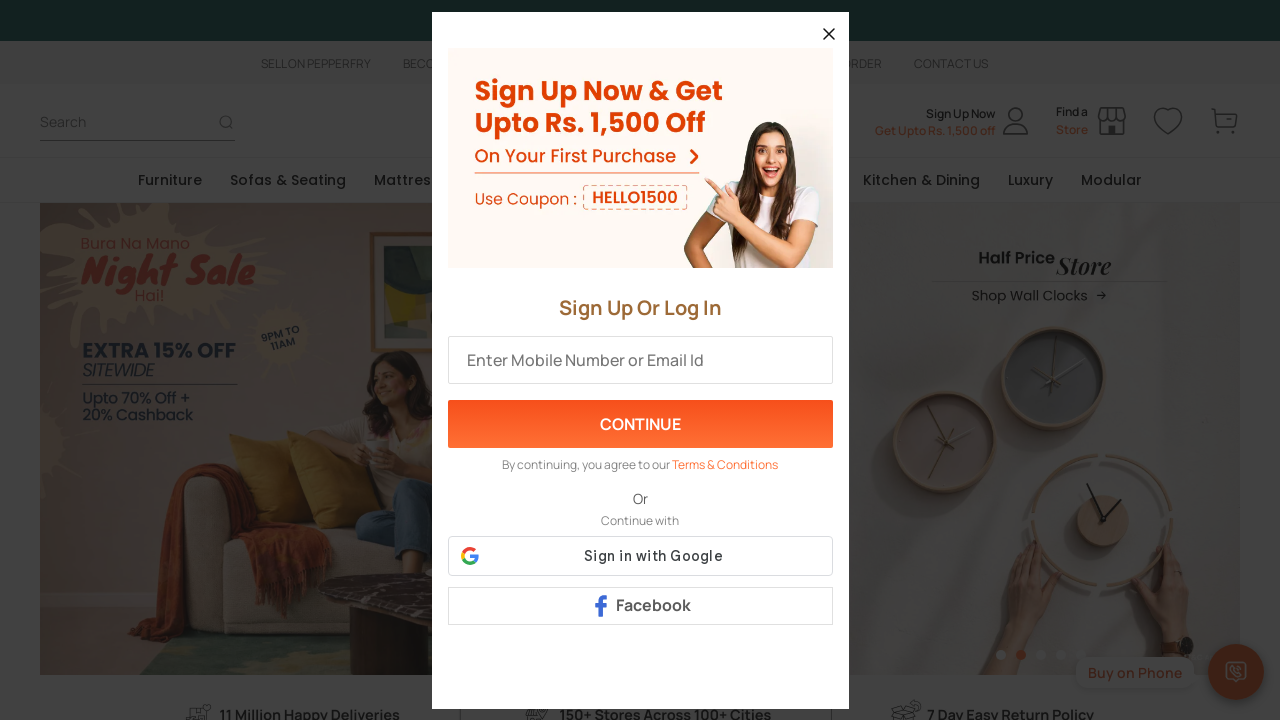

Released Shift key
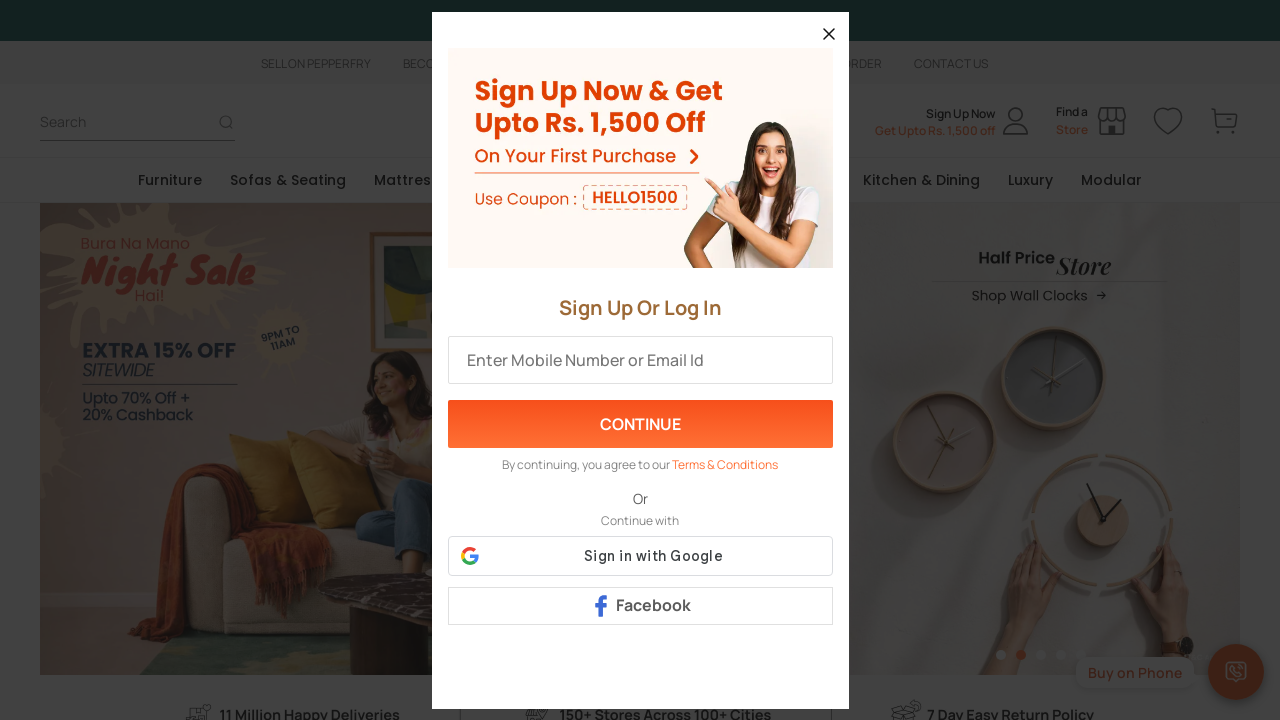

Waited 500ms for user simulation
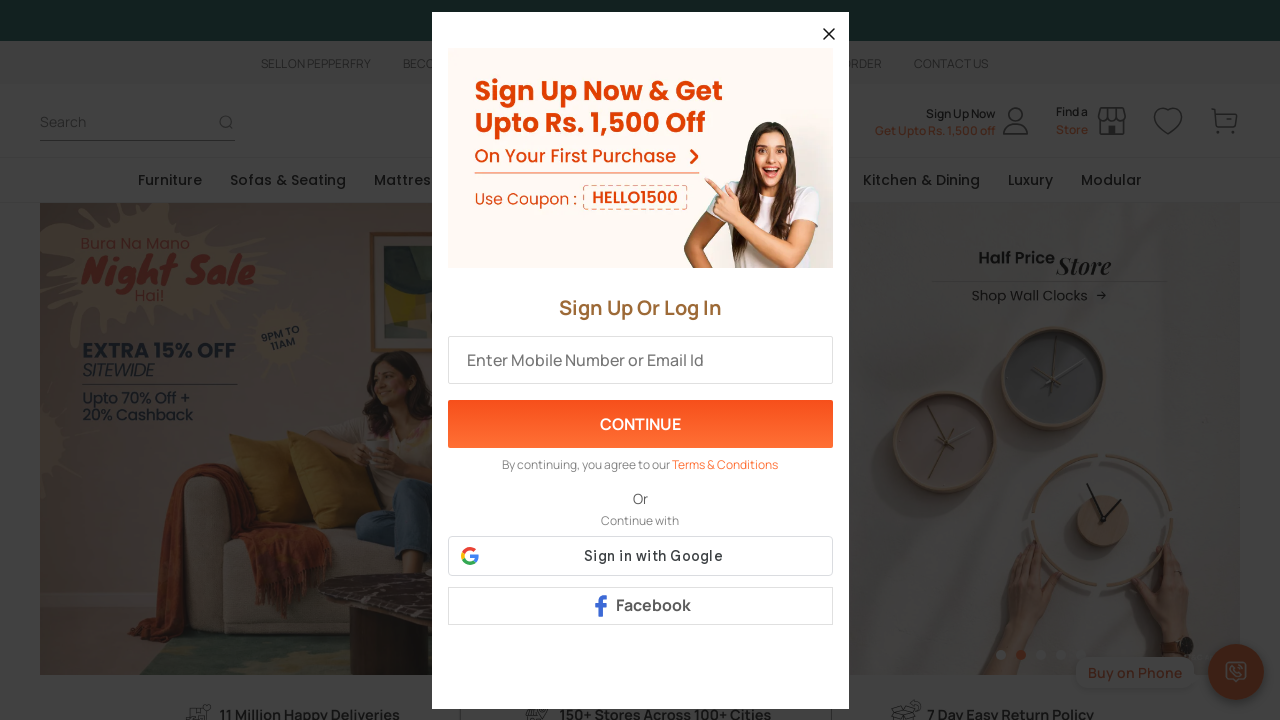

Filled search box with 'Table' using force=True on input#search
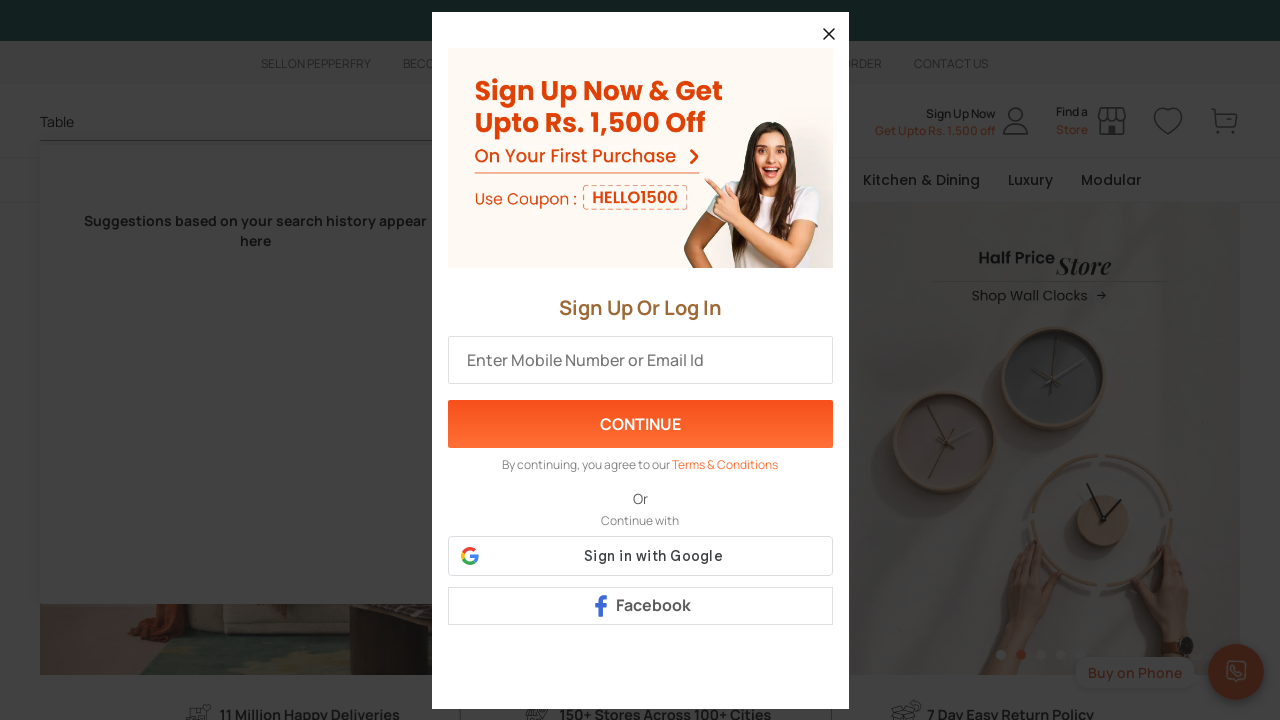

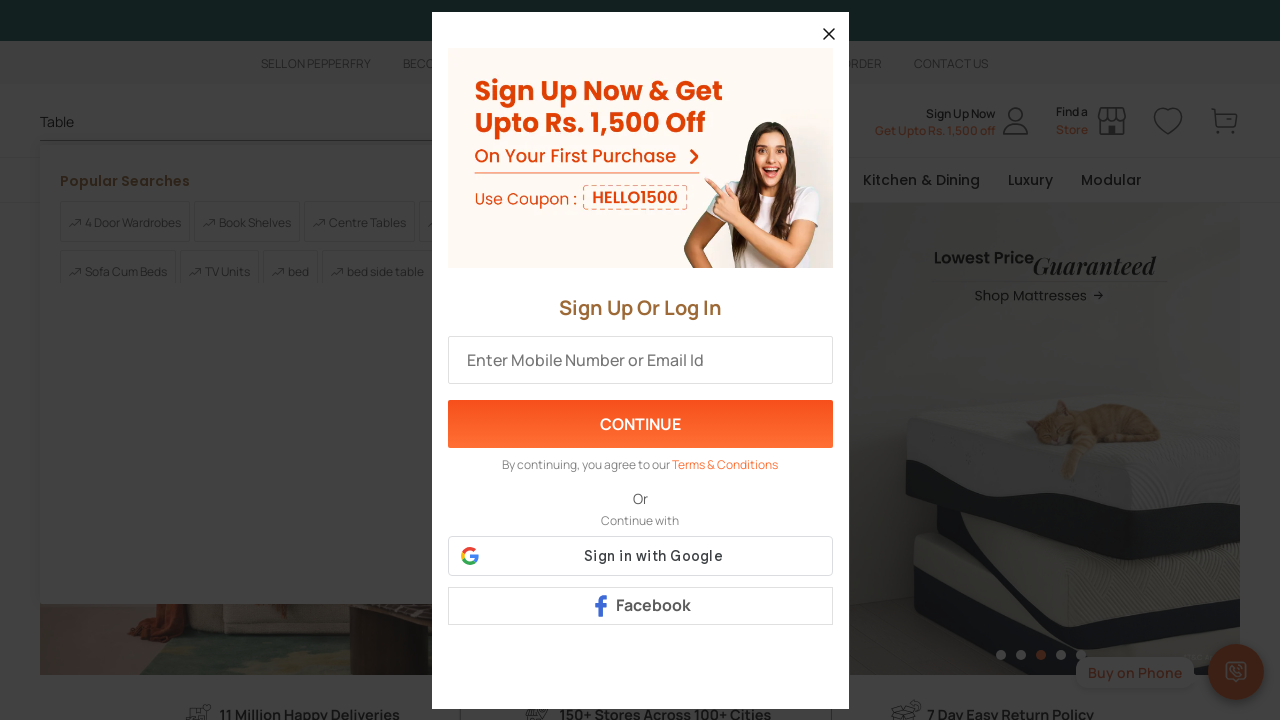